Sets location on Swiggy homepage by entering a city name and pressing enter

Starting URL: https://www.swiggy.com/

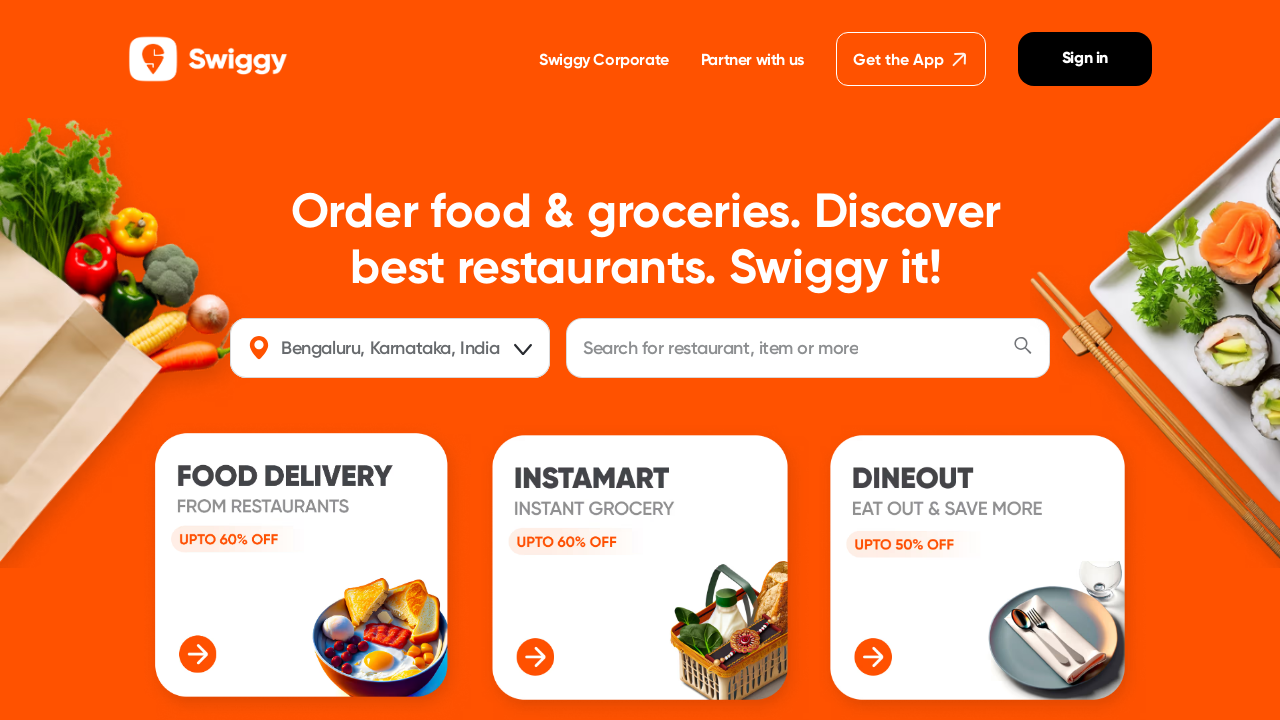

Entered 'chennai' in the location field on input#location
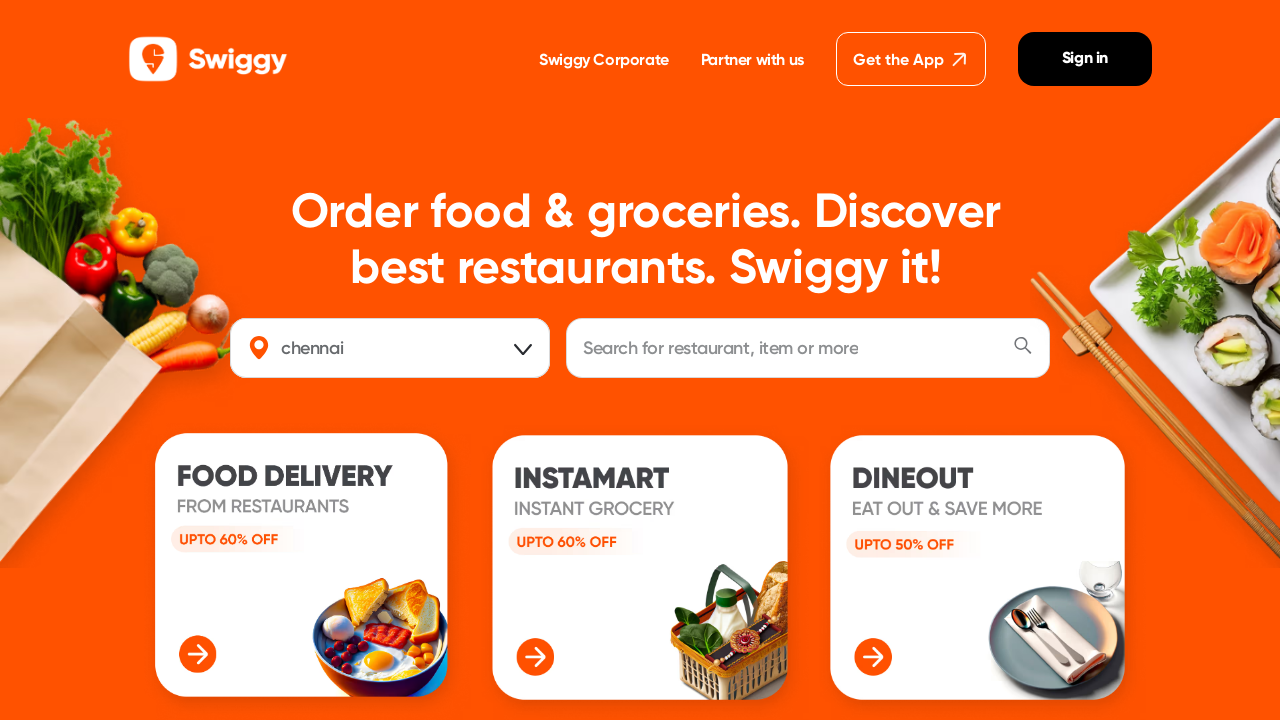

Pressed Enter to submit location on Swiggy homepage on input#location
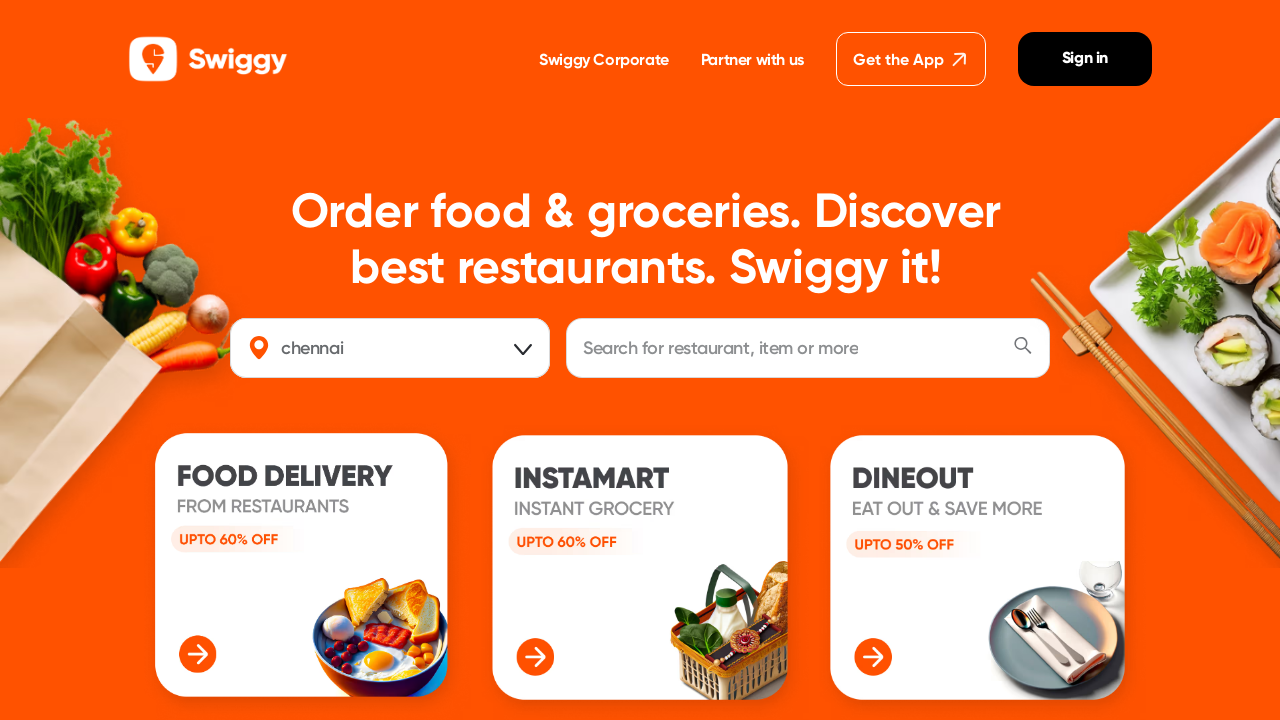

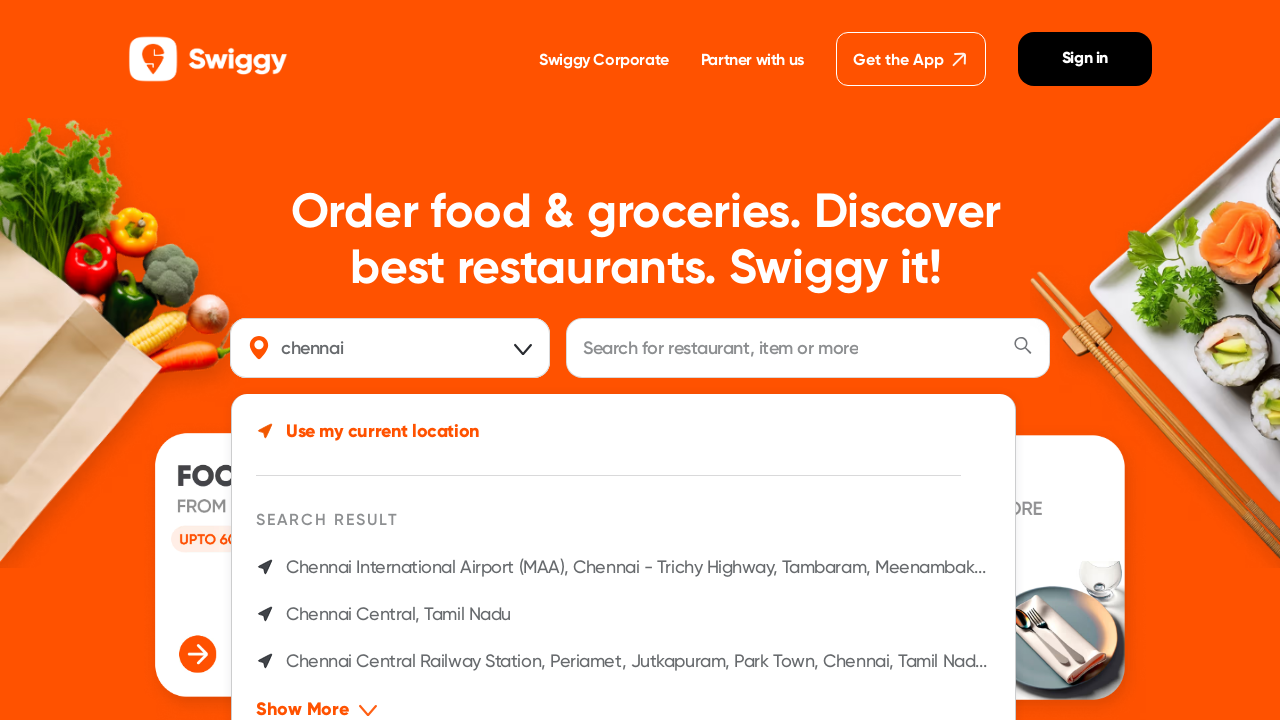